Tests clearing the complete state of all items by toggling the mark-all checkbox

Starting URL: https://demo.playwright.dev/todomvc

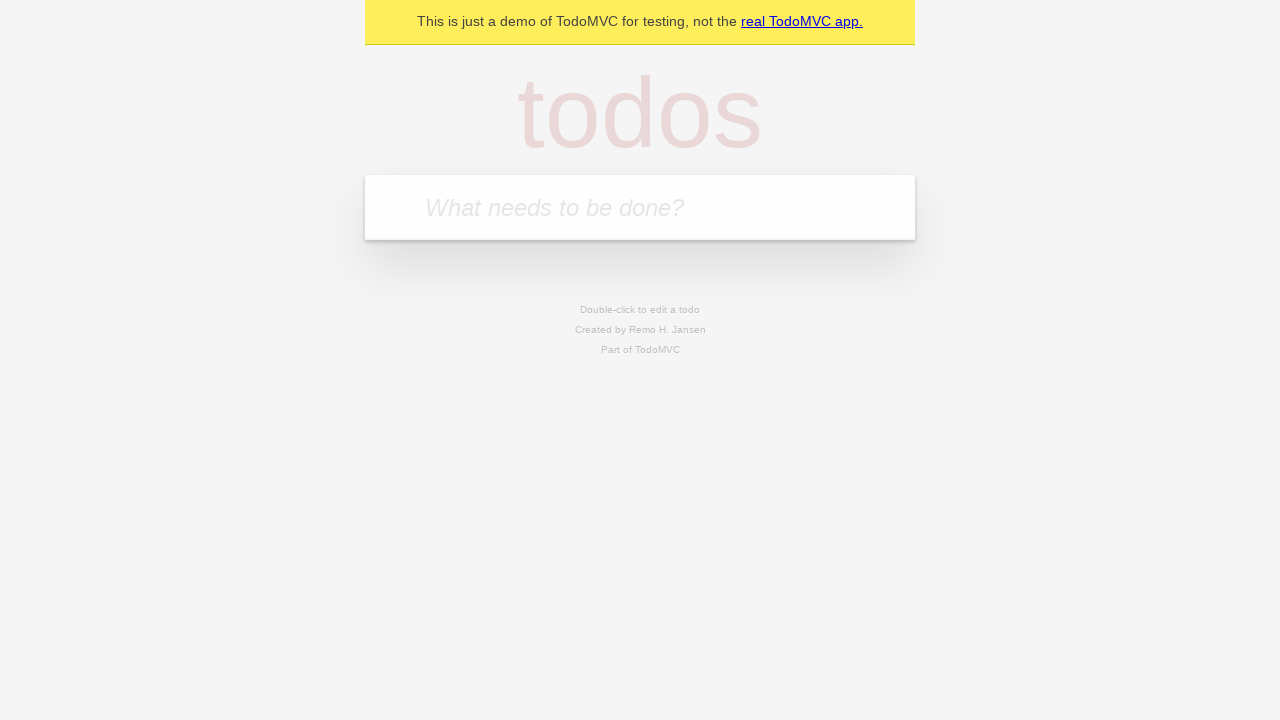

Filled new todo field with 'buy some cheese' on internal:attr=[placeholder="What needs to be done?"i]
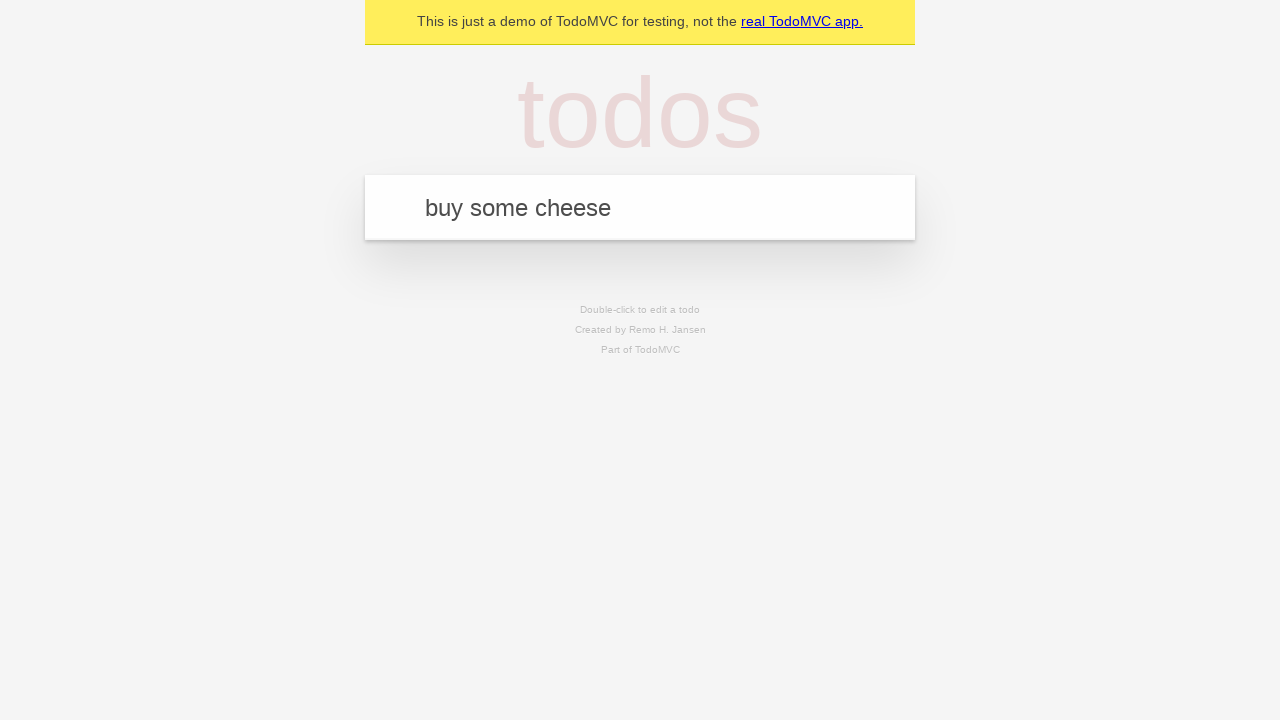

Pressed Enter to create todo 'buy some cheese' on internal:attr=[placeholder="What needs to be done?"i]
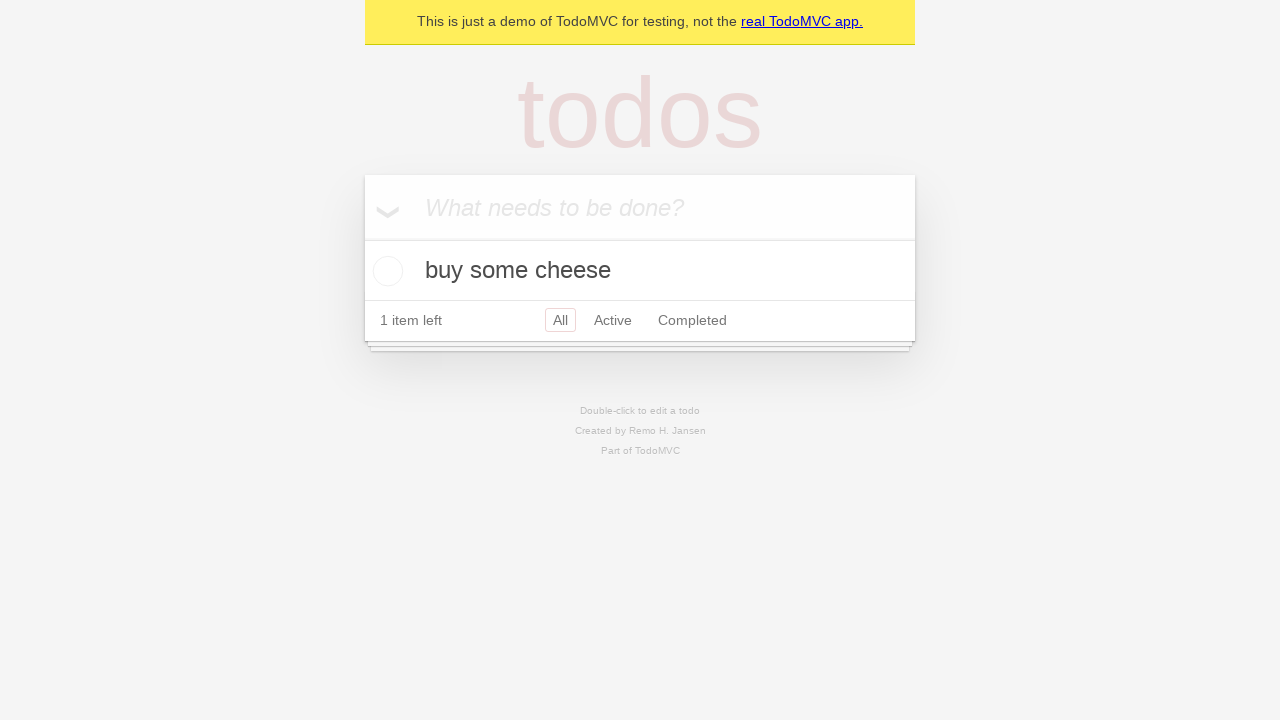

Filled new todo field with 'feed the cat' on internal:attr=[placeholder="What needs to be done?"i]
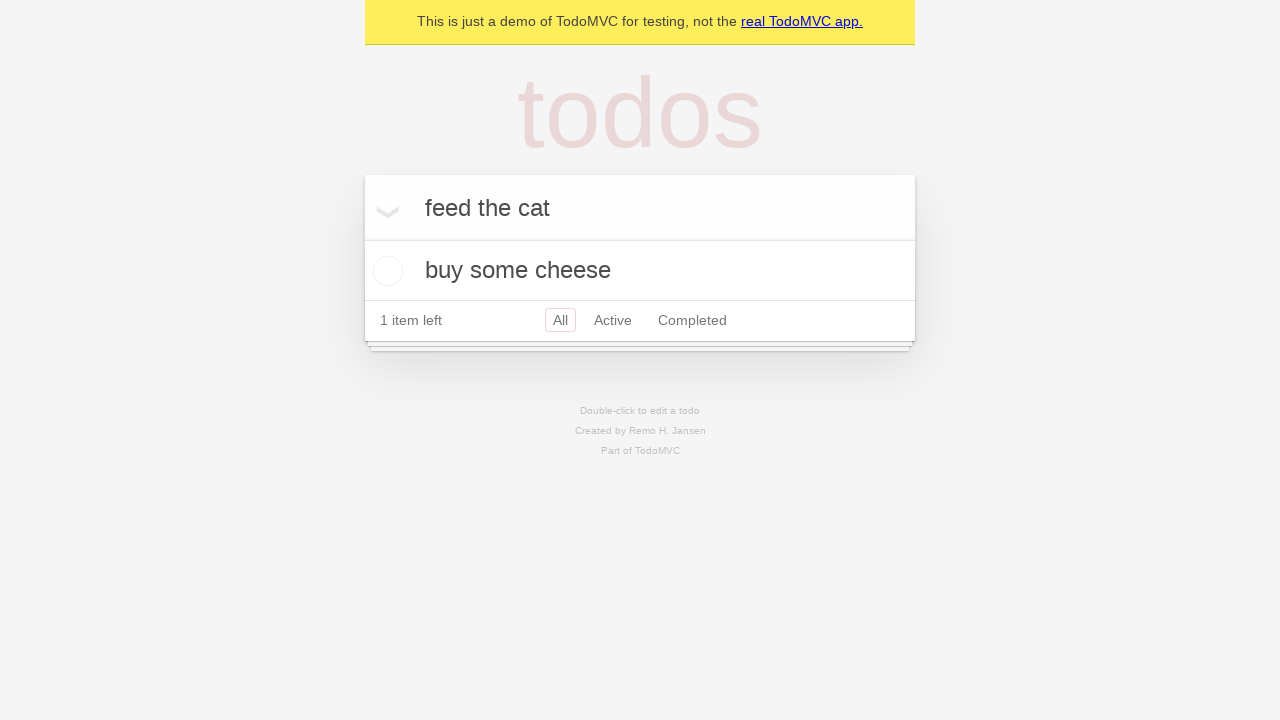

Pressed Enter to create todo 'feed the cat' on internal:attr=[placeholder="What needs to be done?"i]
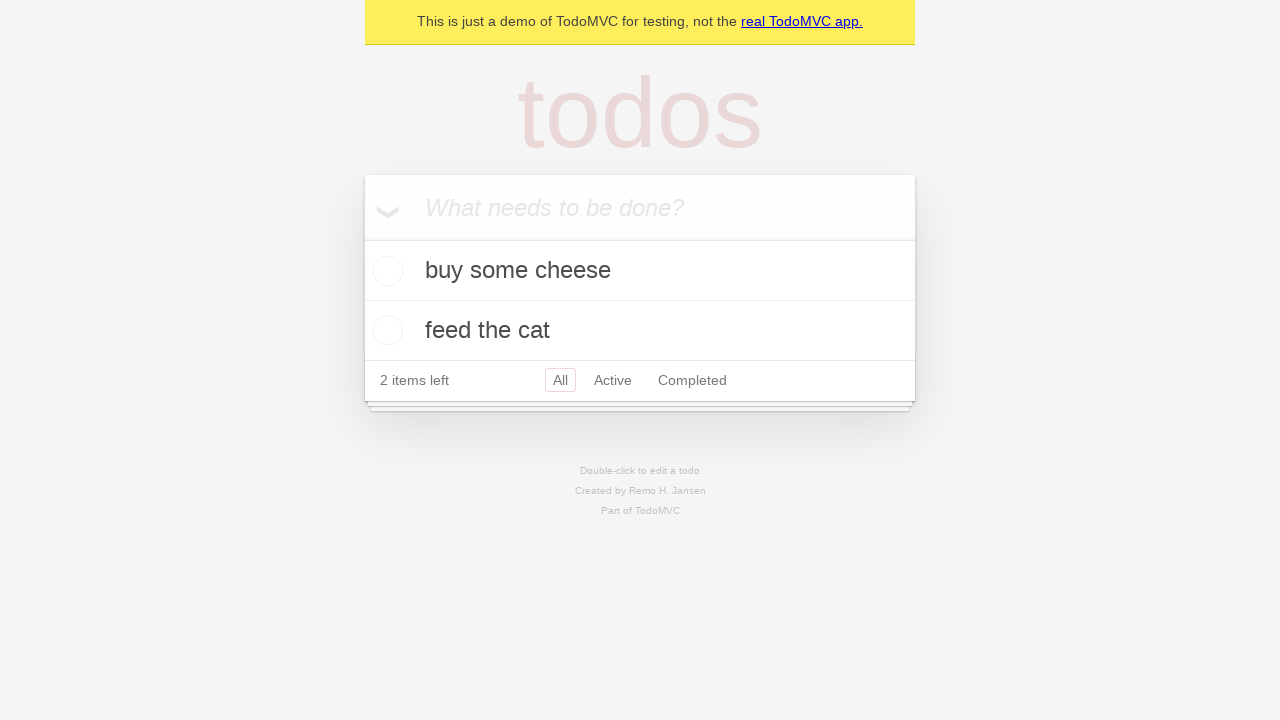

Filled new todo field with 'book a doctors appointment' on internal:attr=[placeholder="What needs to be done?"i]
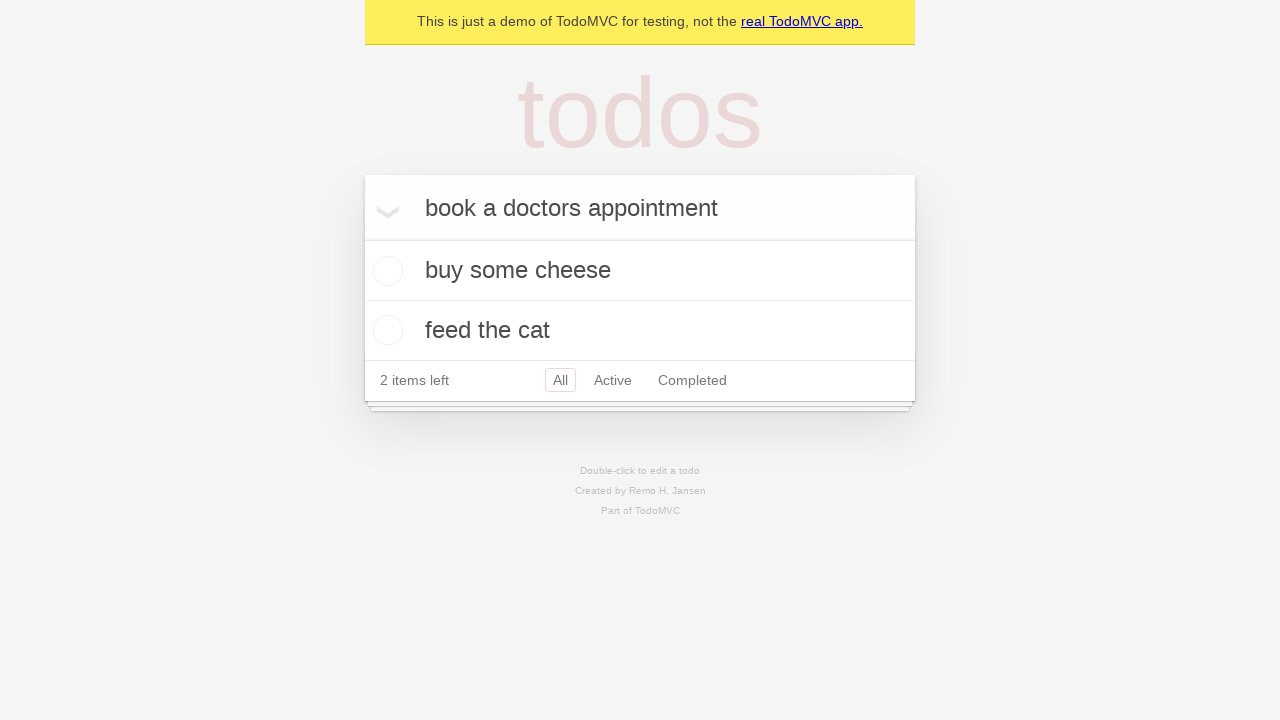

Pressed Enter to create todo 'book a doctors appointment' on internal:attr=[placeholder="What needs to be done?"i]
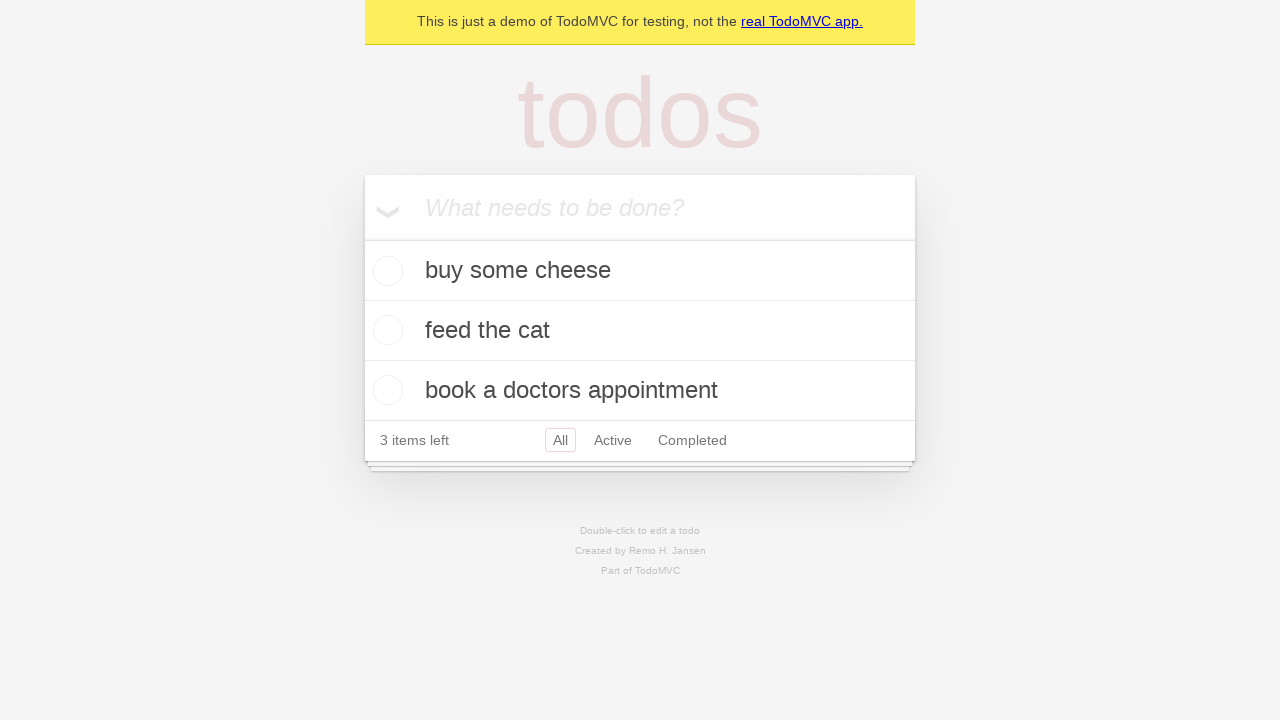

Clicked 'Mark all as complete' checkbox to check all todos at (362, 238) on internal:label="Mark all as complete"i
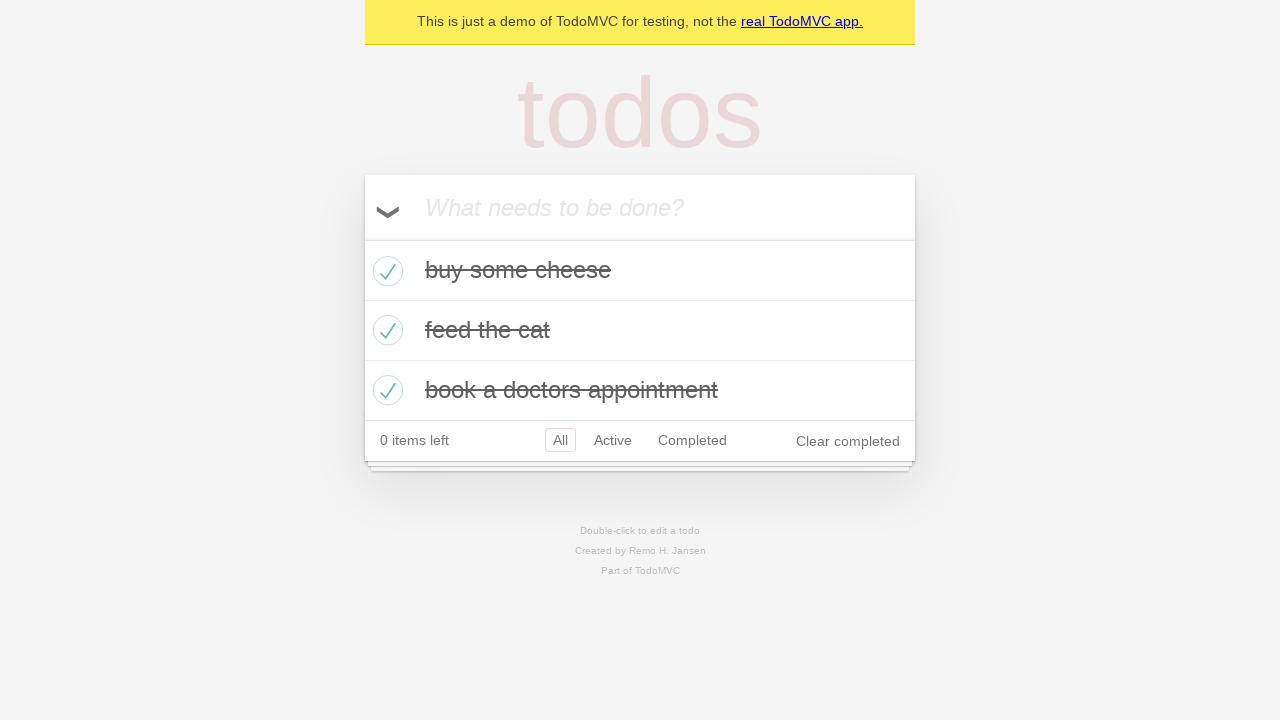

Clicked 'Mark all as complete' checkbox to uncheck all todos at (362, 238) on internal:label="Mark all as complete"i
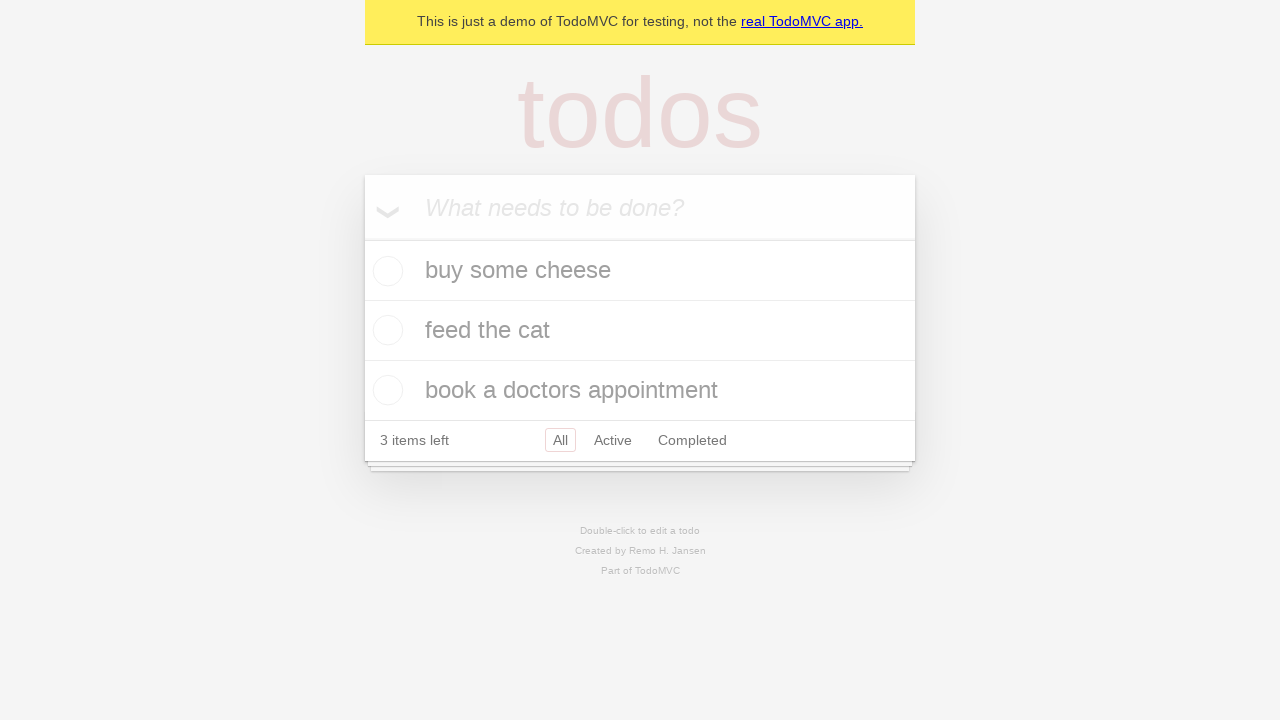

Waited for todo items to be visible in uncompleted state
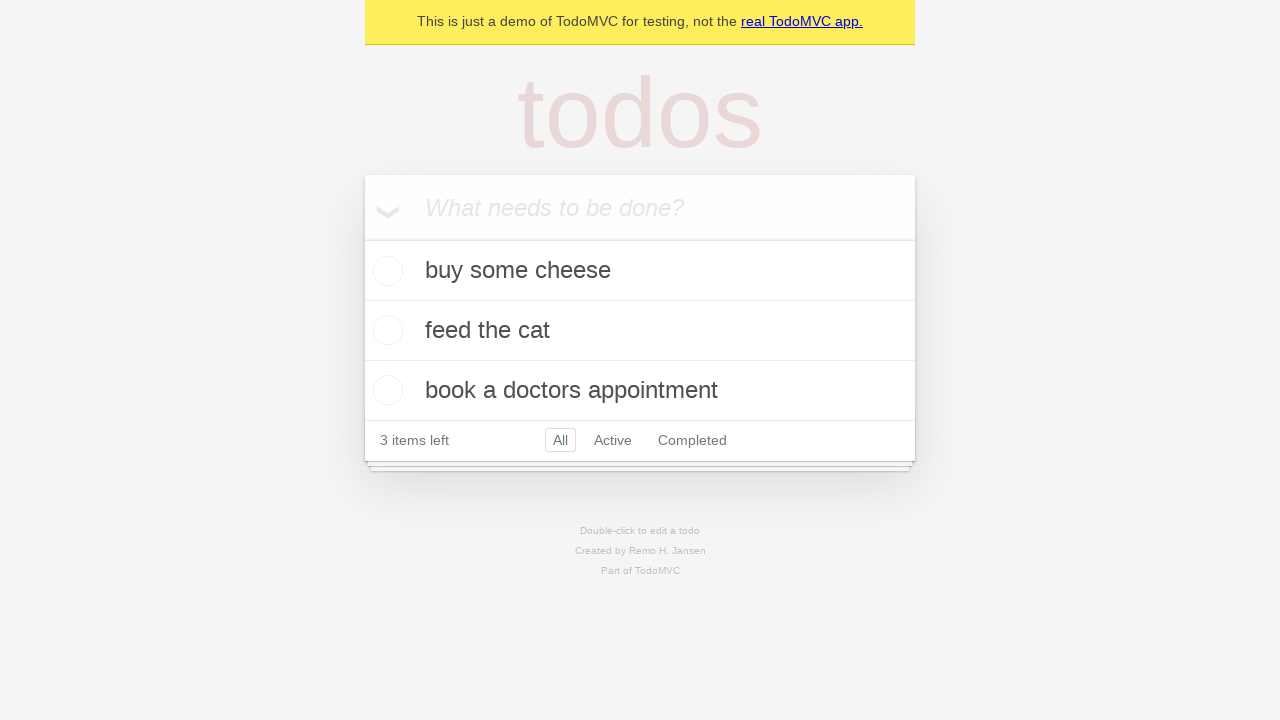

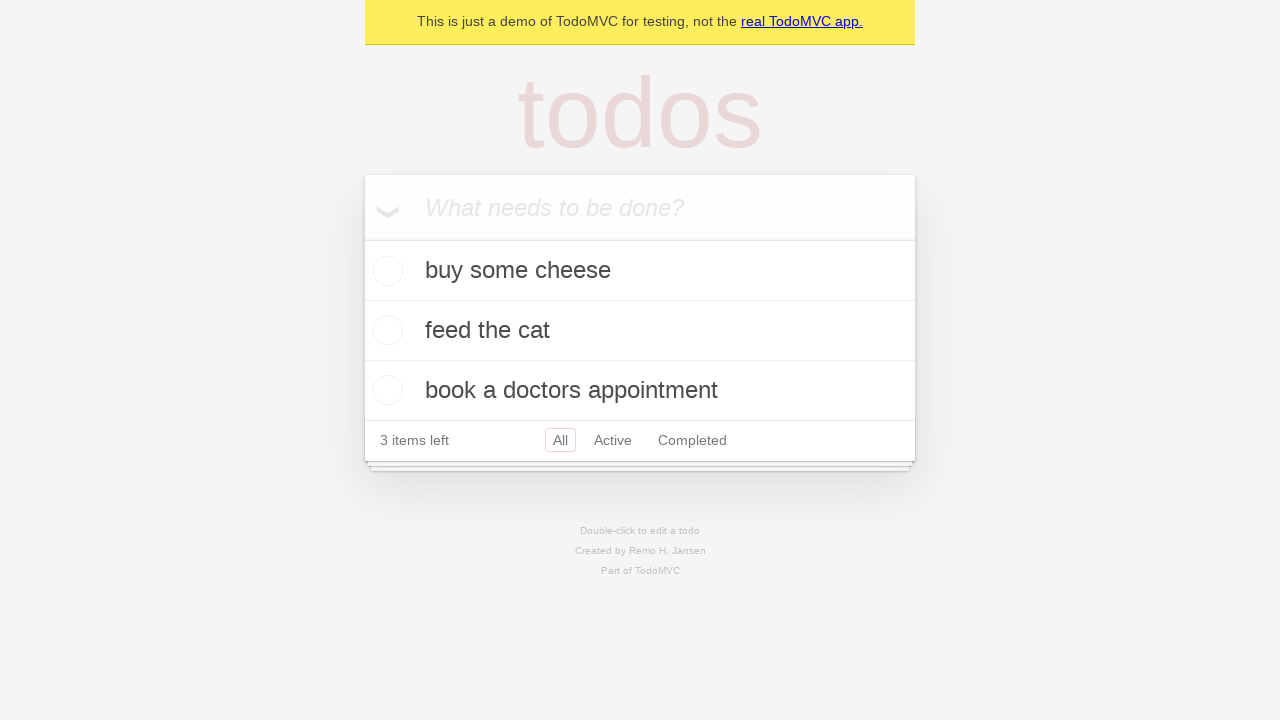